Tests link navigation by counting links in different sections of the page and opening all links in the footer's first column in new tabs

Starting URL: https://www.rahulshettyacademy.com/AutomationPractice/

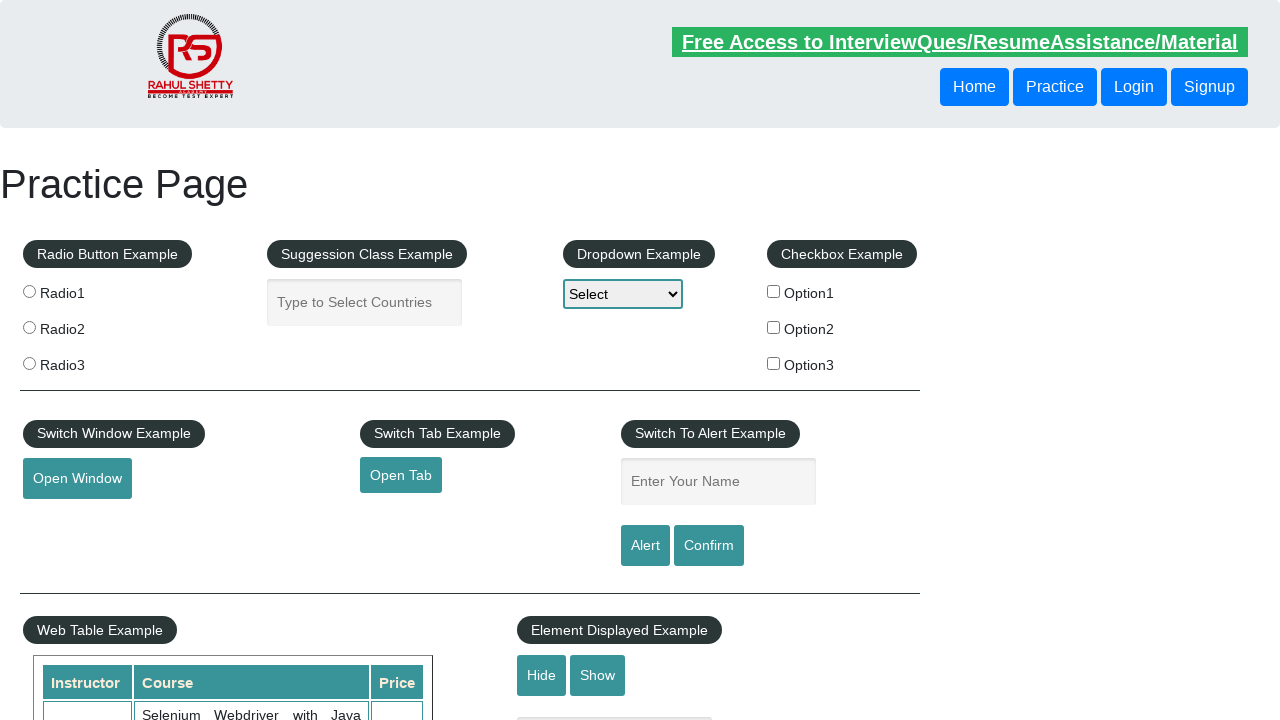

Counted all links on the page
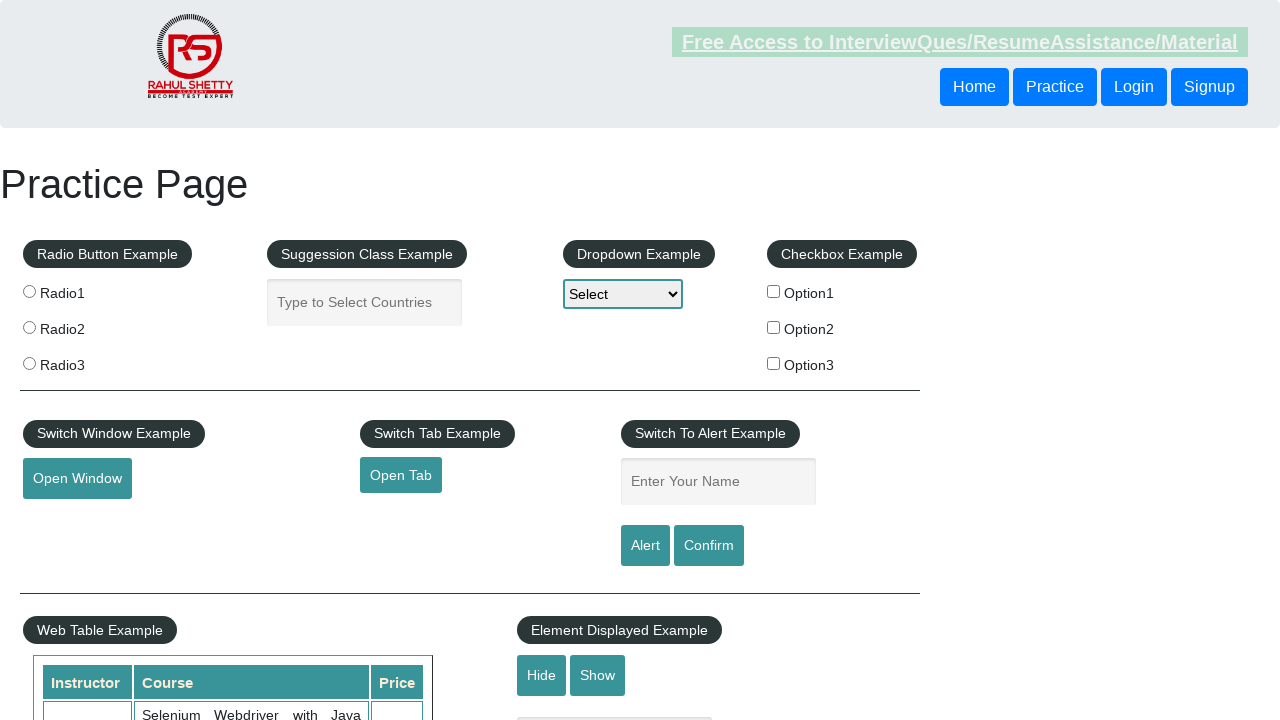

Counted all links in footer section
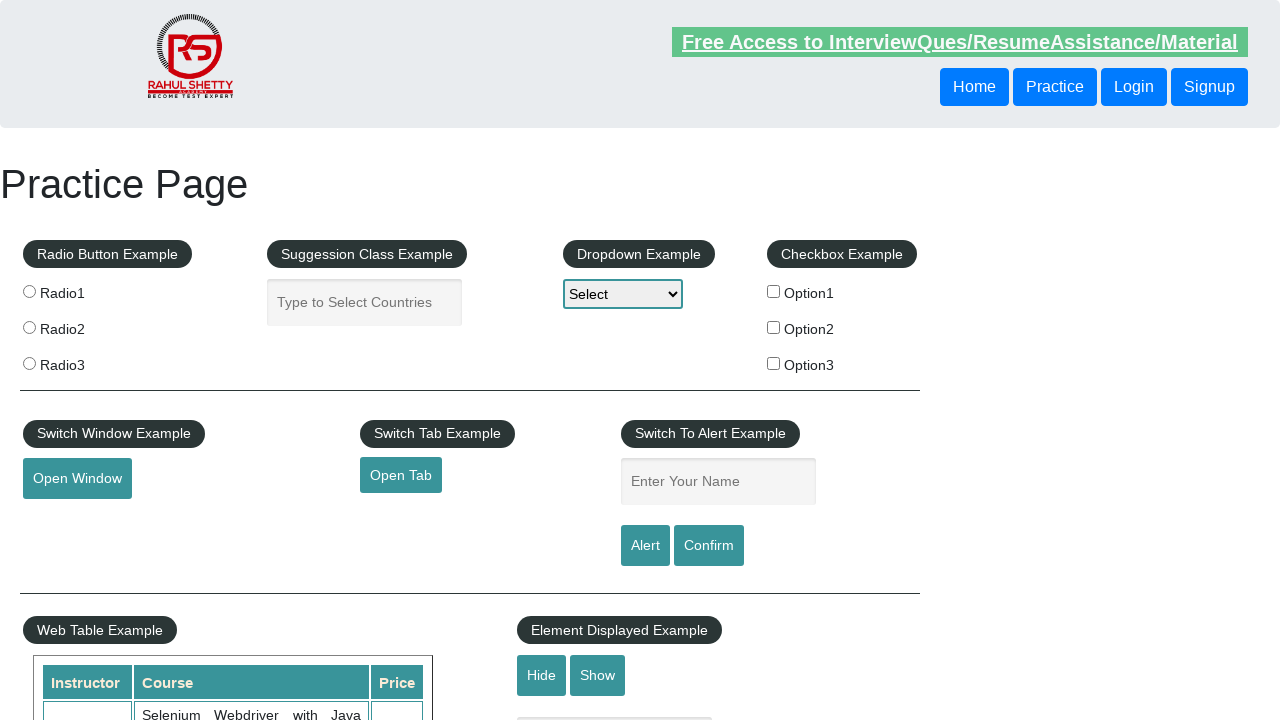

Counted links in first column of footer
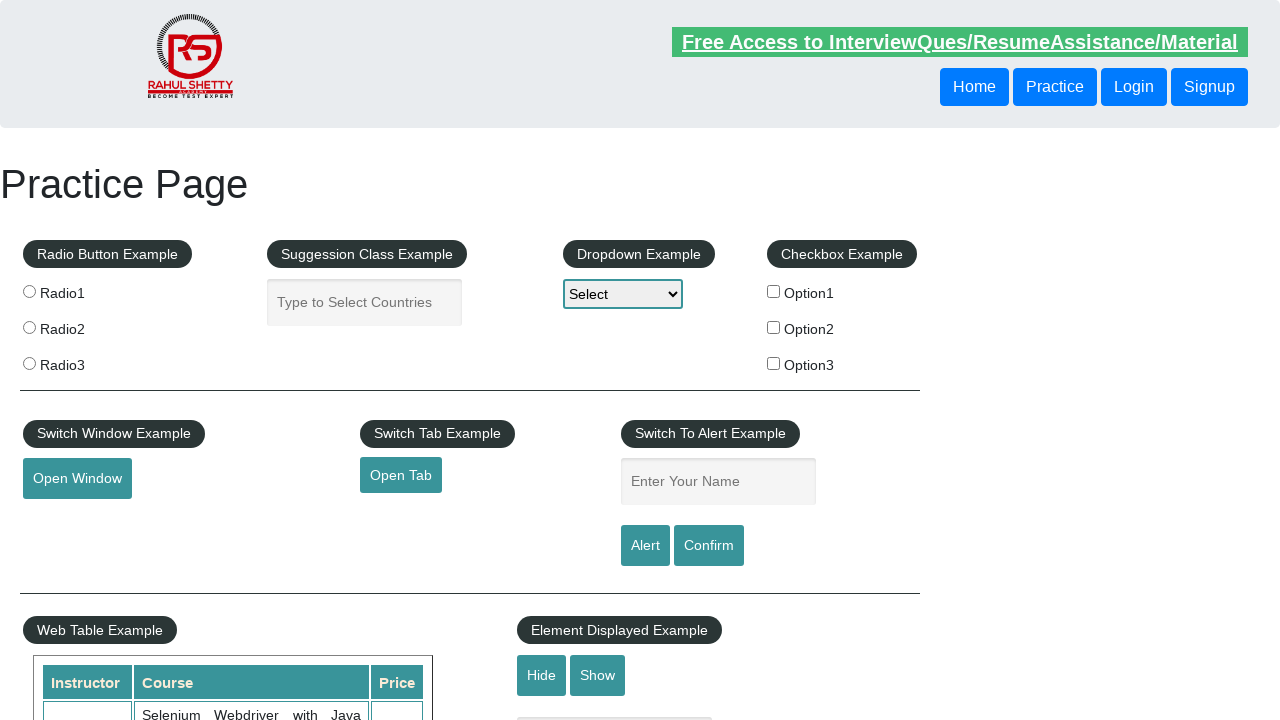

Retrieved all link elements from first footer column
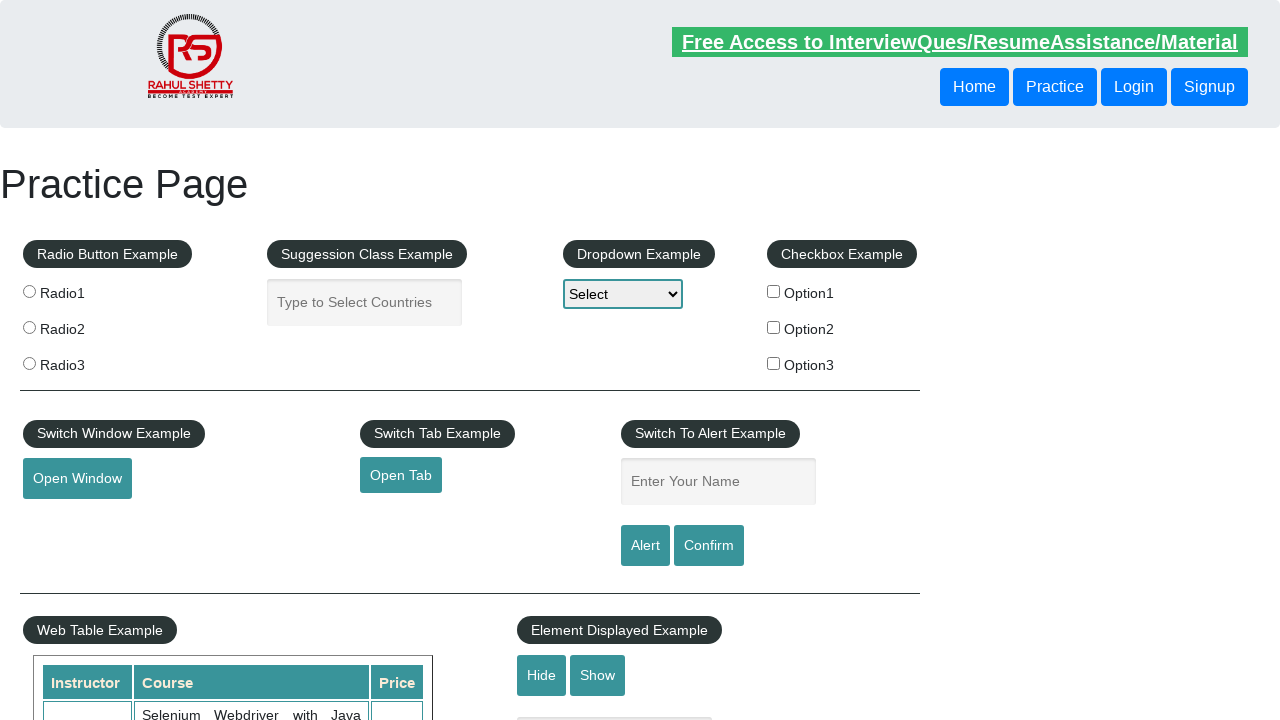

Opened footer link 1 in new tab using Ctrl/Cmd+Click at (68, 520) on #gf-BIG >> xpath=//table/tbody/tr/td[1]/ul >> a >> nth=1
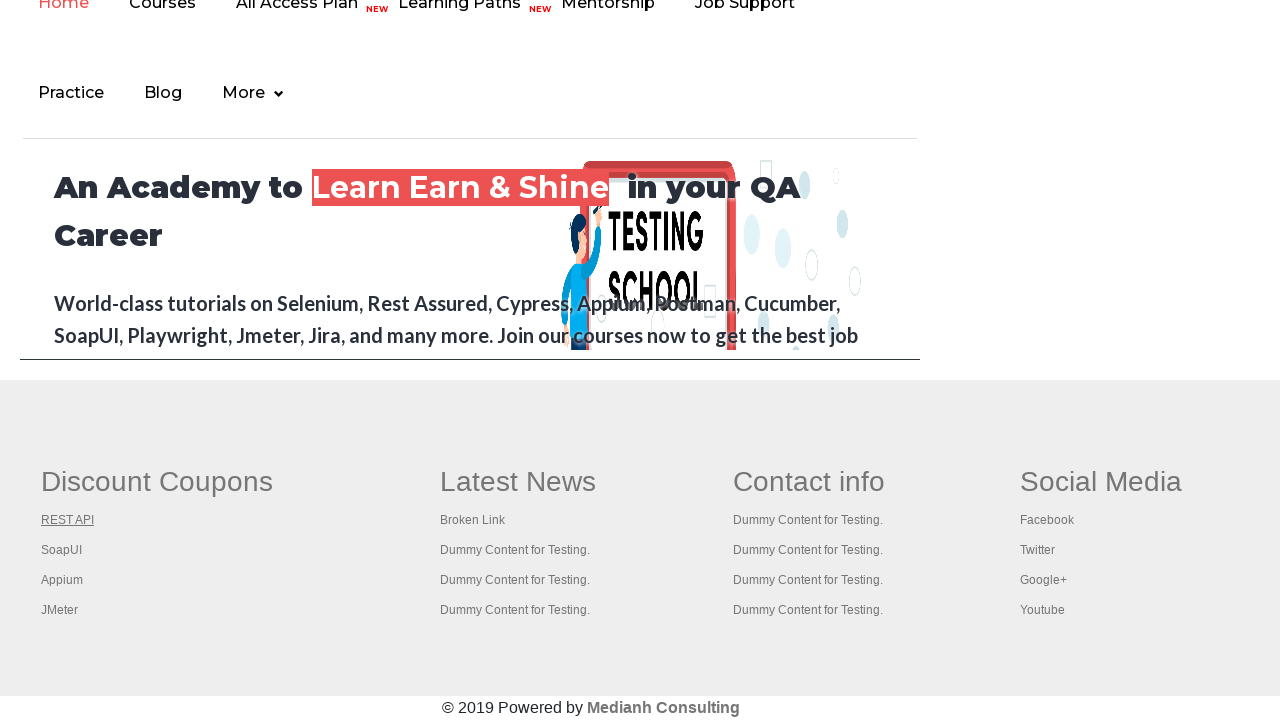

Waited 1 second before opening next link
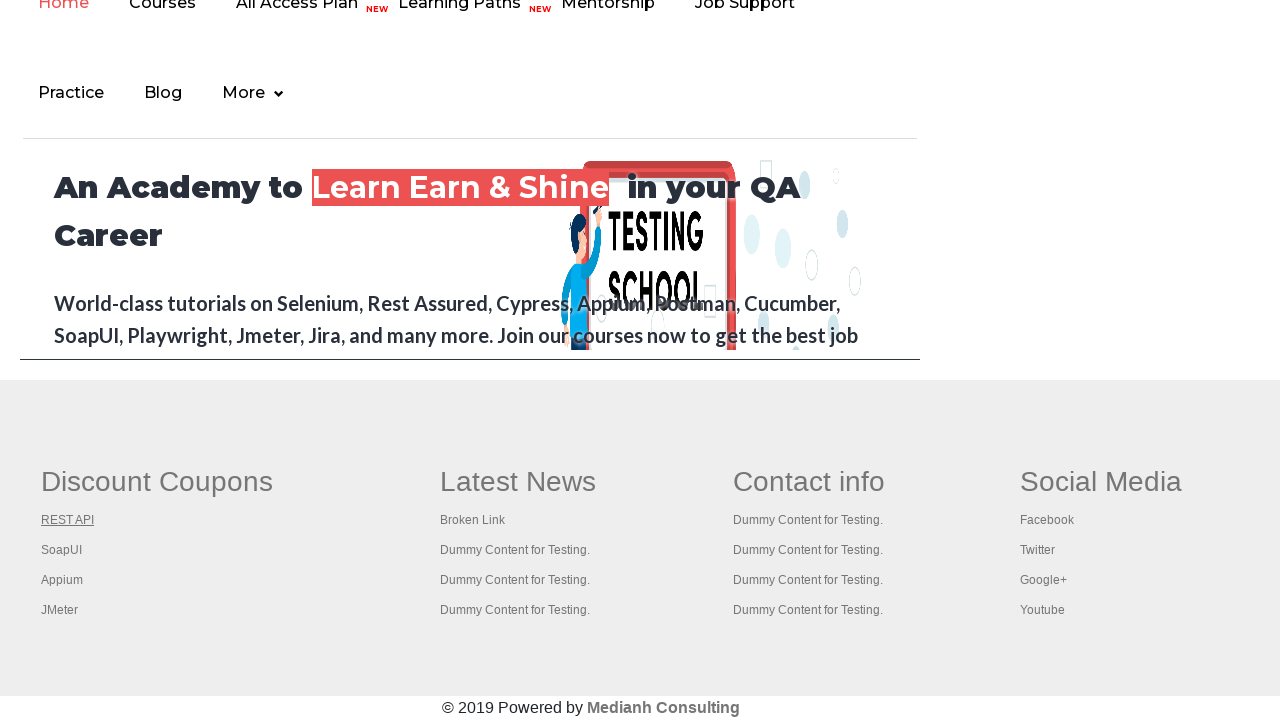

Opened footer link 2 in new tab using Ctrl/Cmd+Click at (62, 550) on #gf-BIG >> xpath=//table/tbody/tr/td[1]/ul >> a >> nth=2
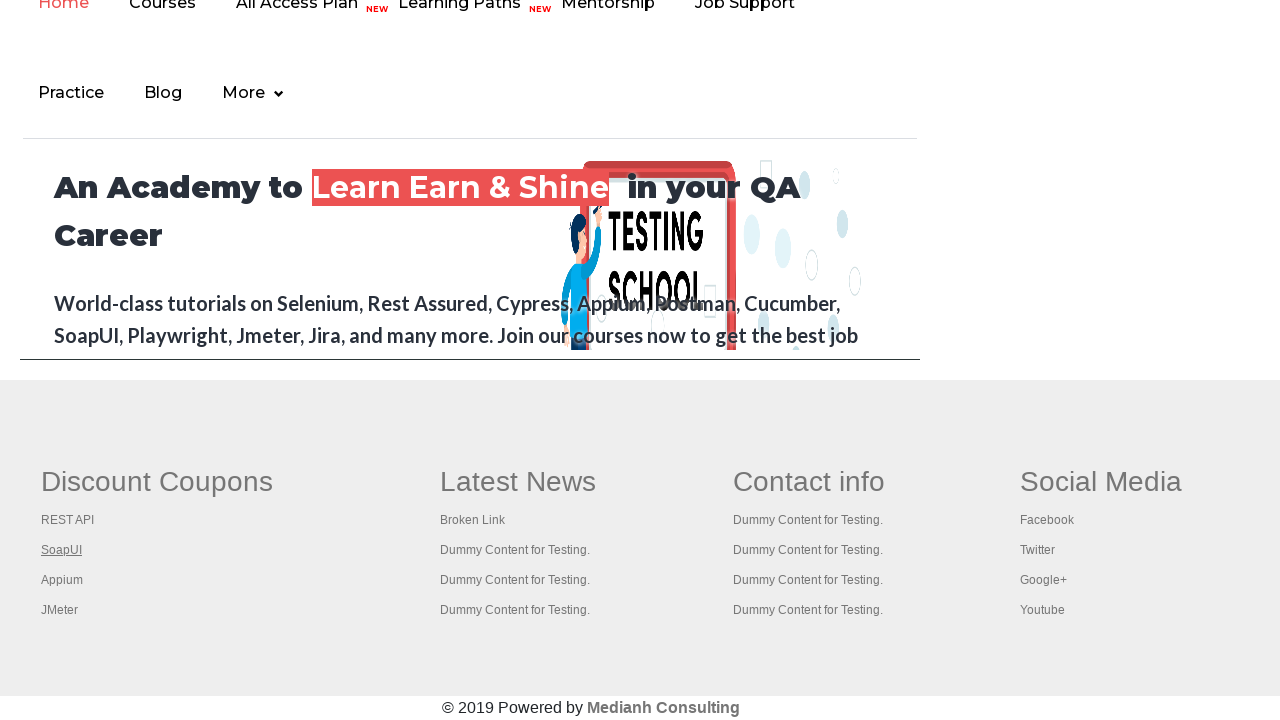

Waited 1 second before opening next link
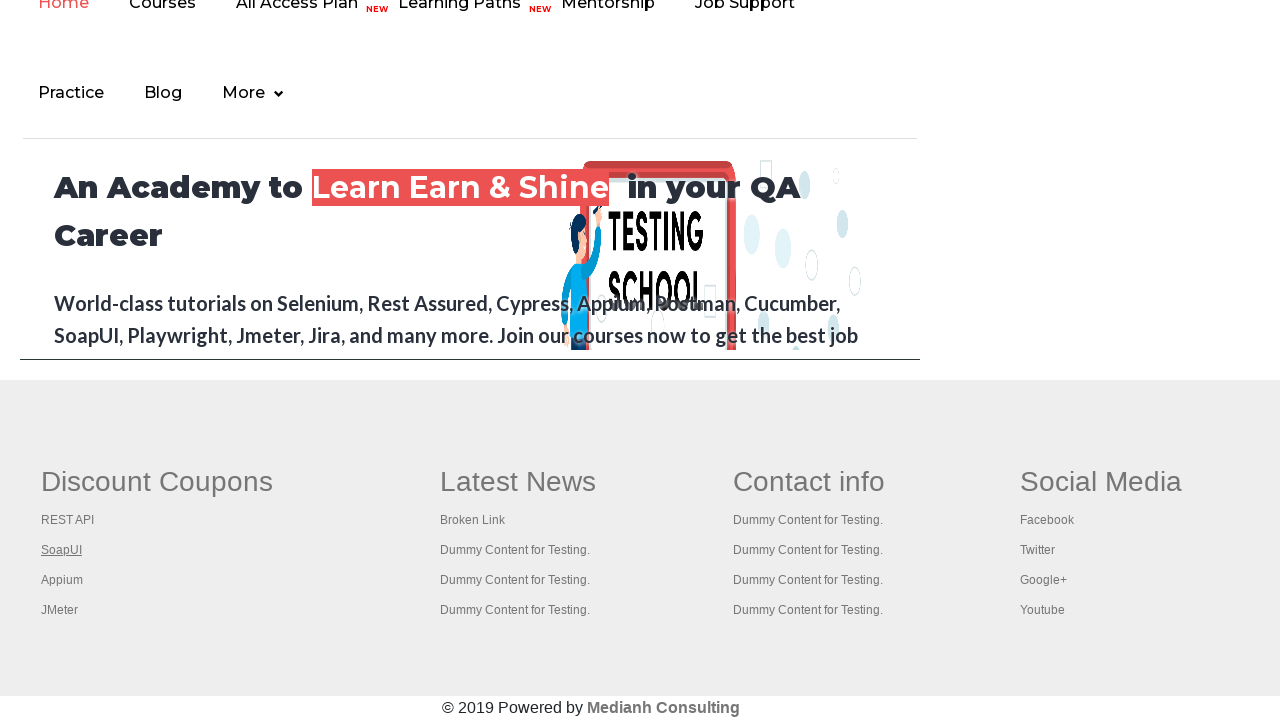

Opened footer link 3 in new tab using Ctrl/Cmd+Click at (62, 580) on #gf-BIG >> xpath=//table/tbody/tr/td[1]/ul >> a >> nth=3
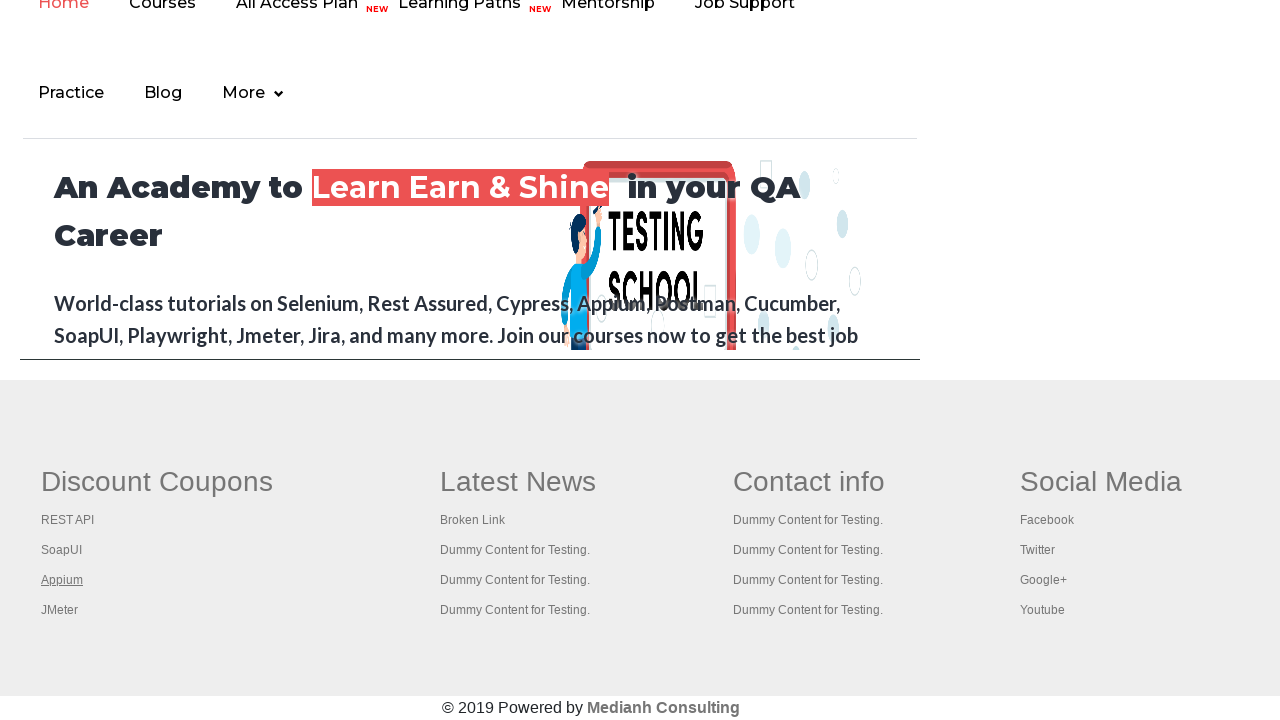

Waited 1 second before opening next link
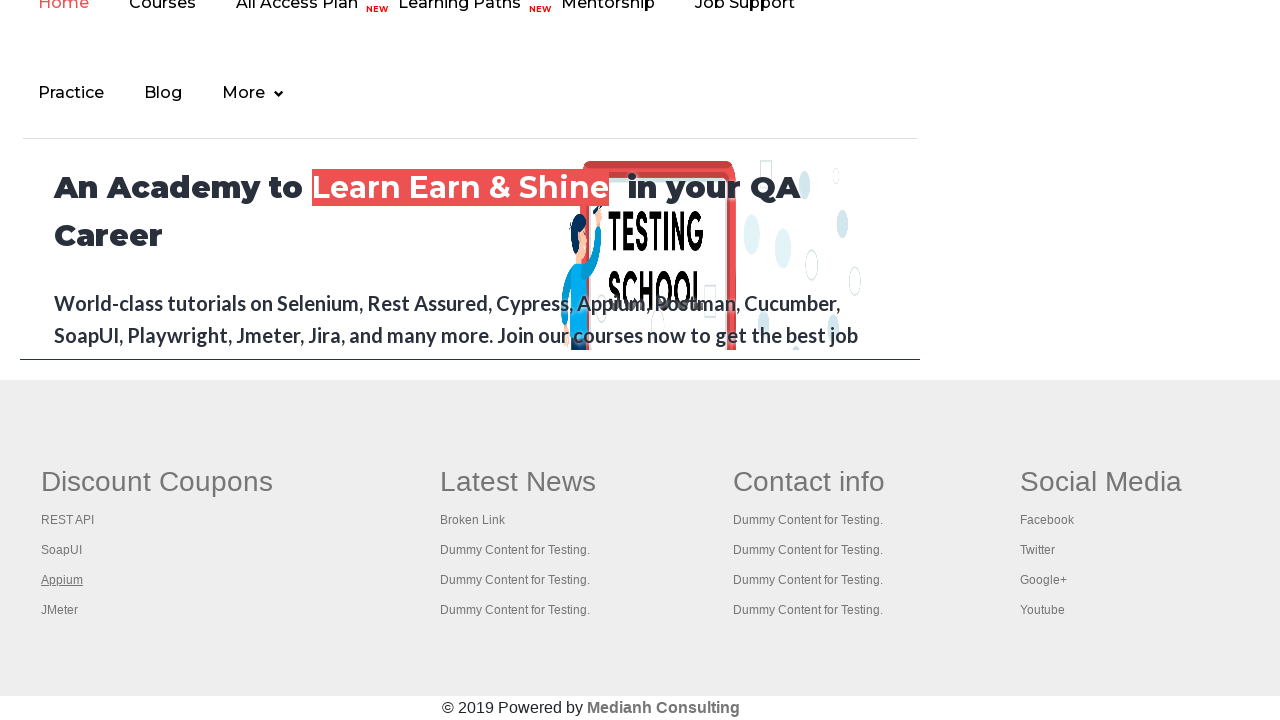

Opened footer link 4 in new tab using Ctrl/Cmd+Click at (60, 610) on #gf-BIG >> xpath=//table/tbody/tr/td[1]/ul >> a >> nth=4
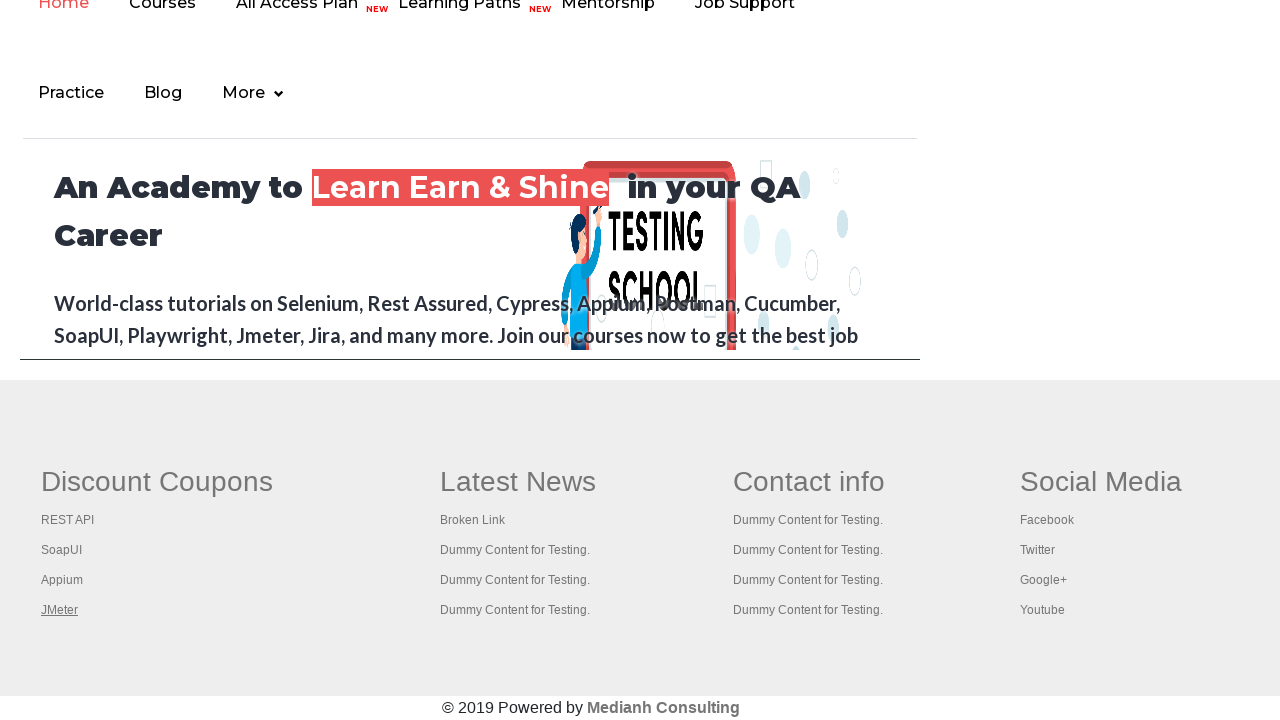

Waited 1 second before opening next link
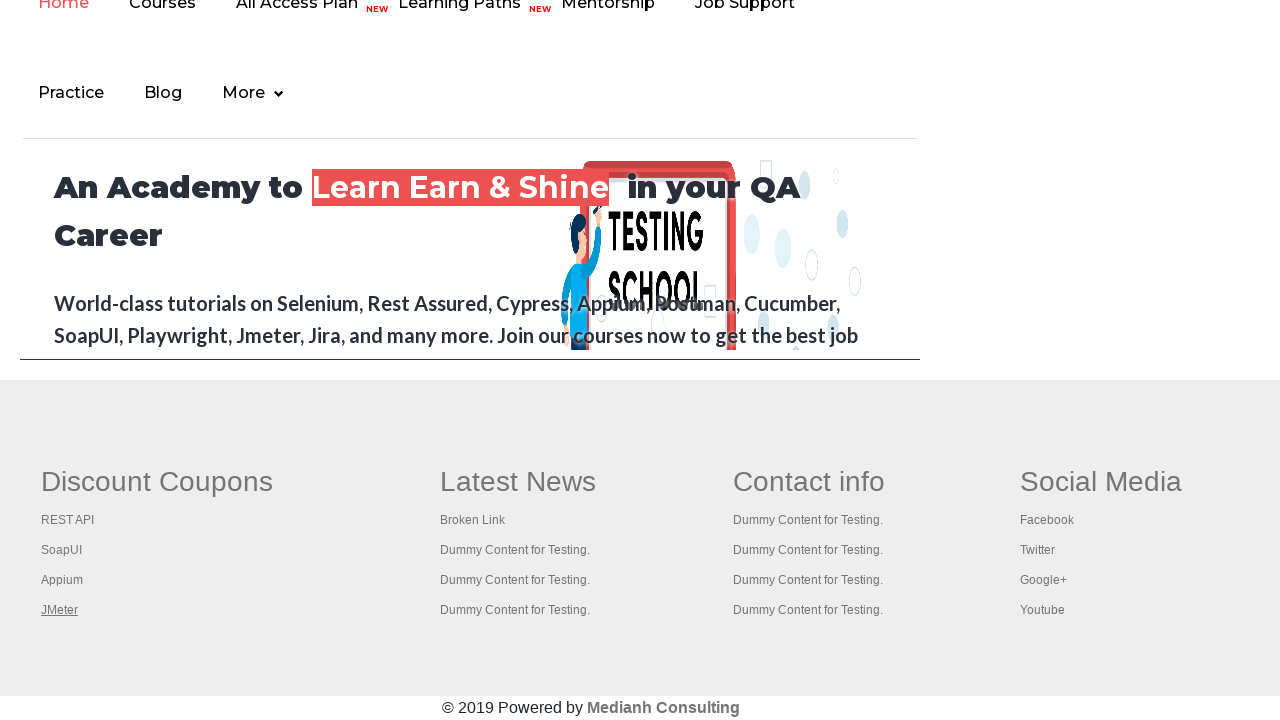

Retrieved all open pages/tabs (5 total)
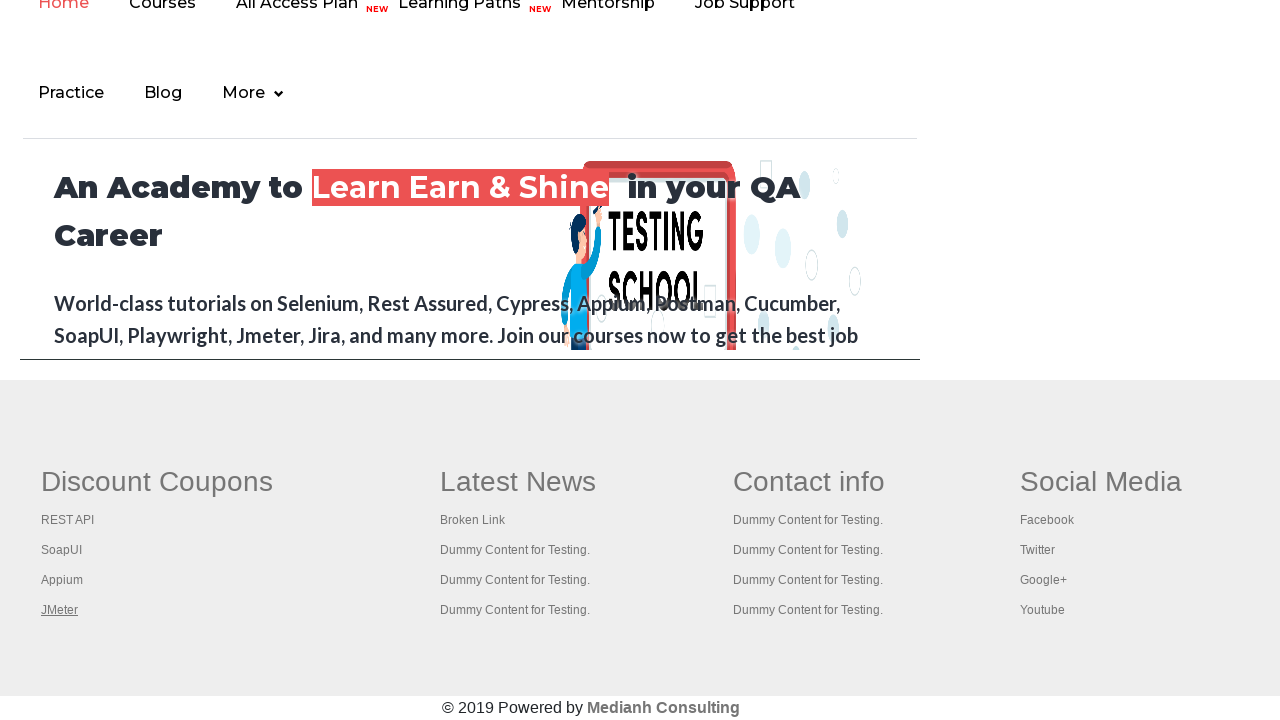

Brought page instance to front
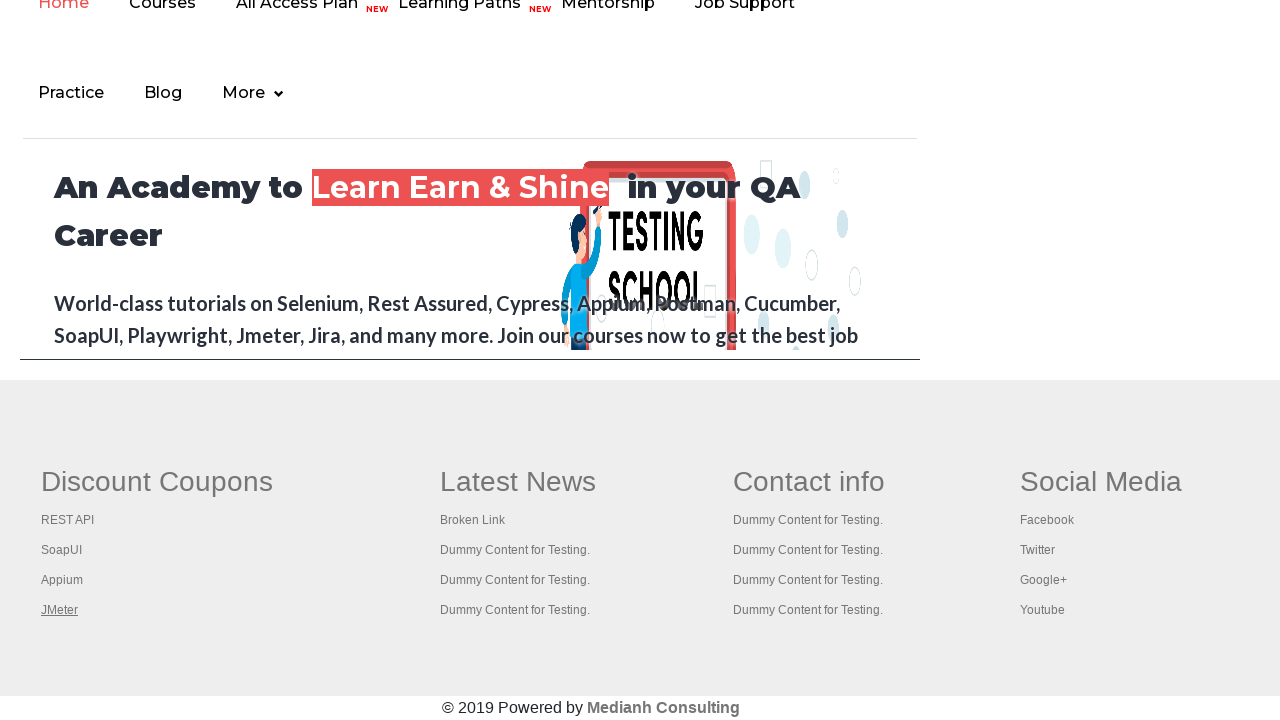

Waited for page to load (domcontentloaded)
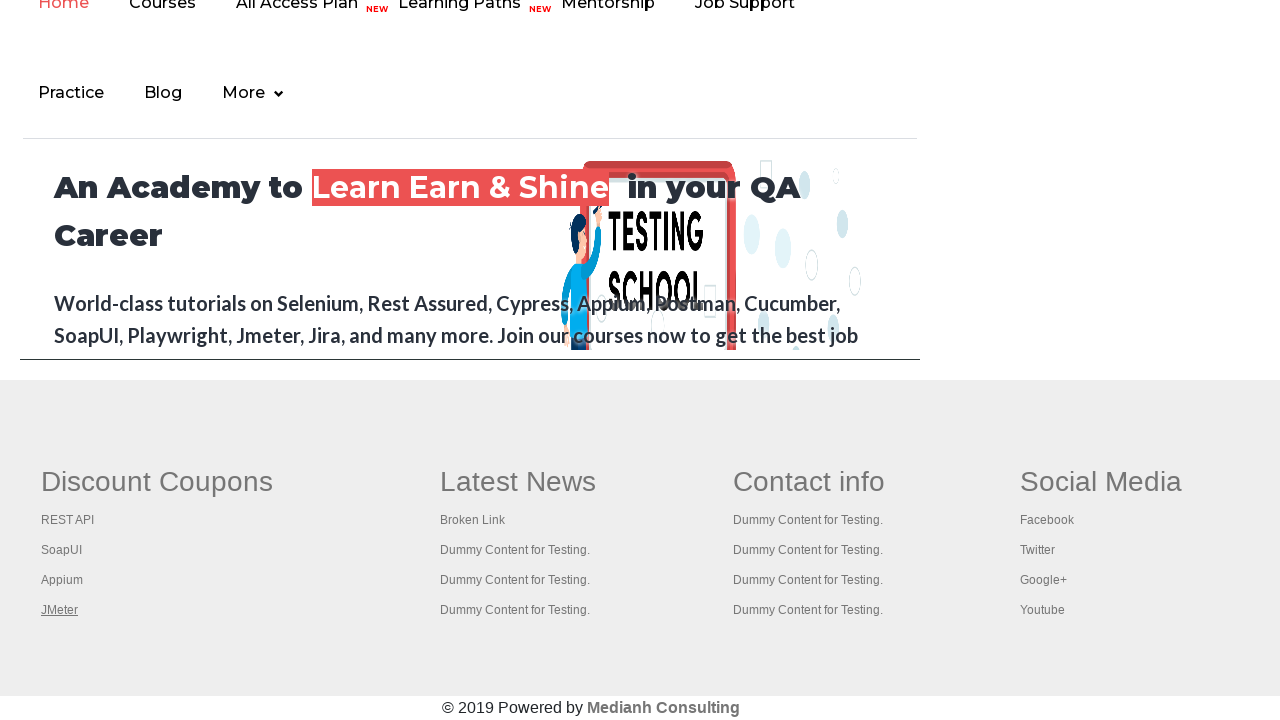

Brought page instance to front
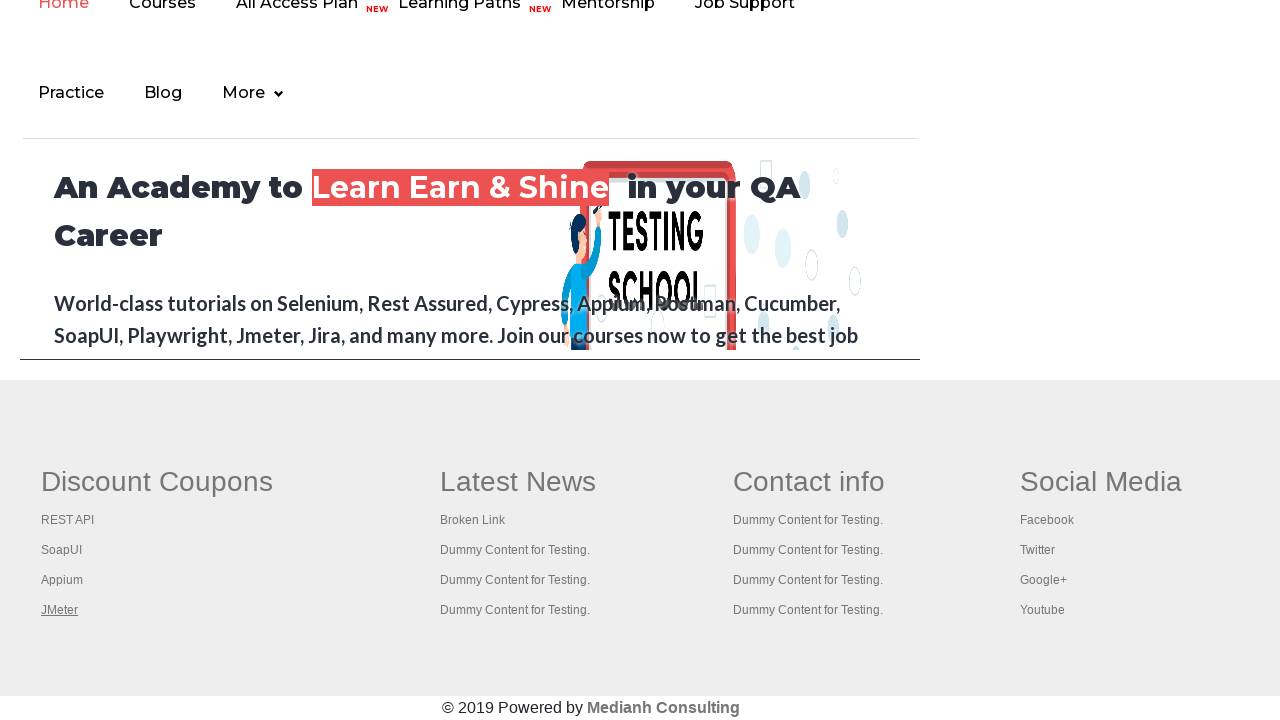

Waited for page to load (domcontentloaded)
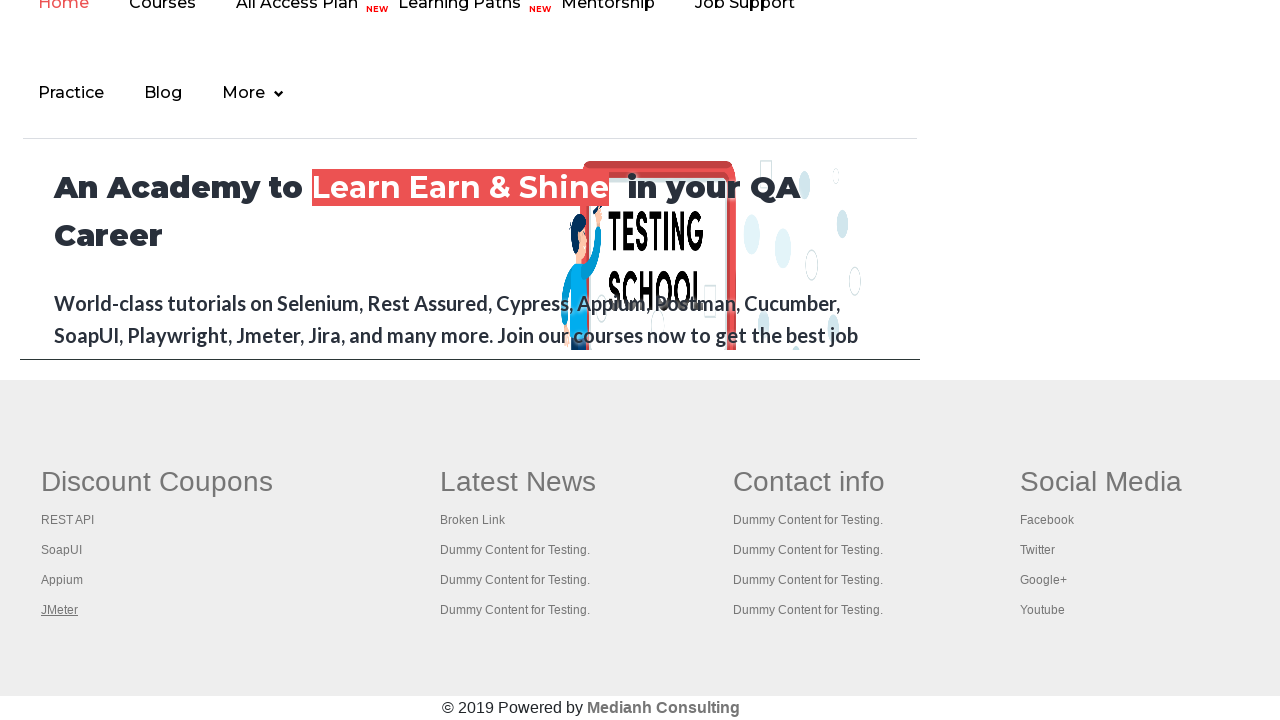

Brought page instance to front
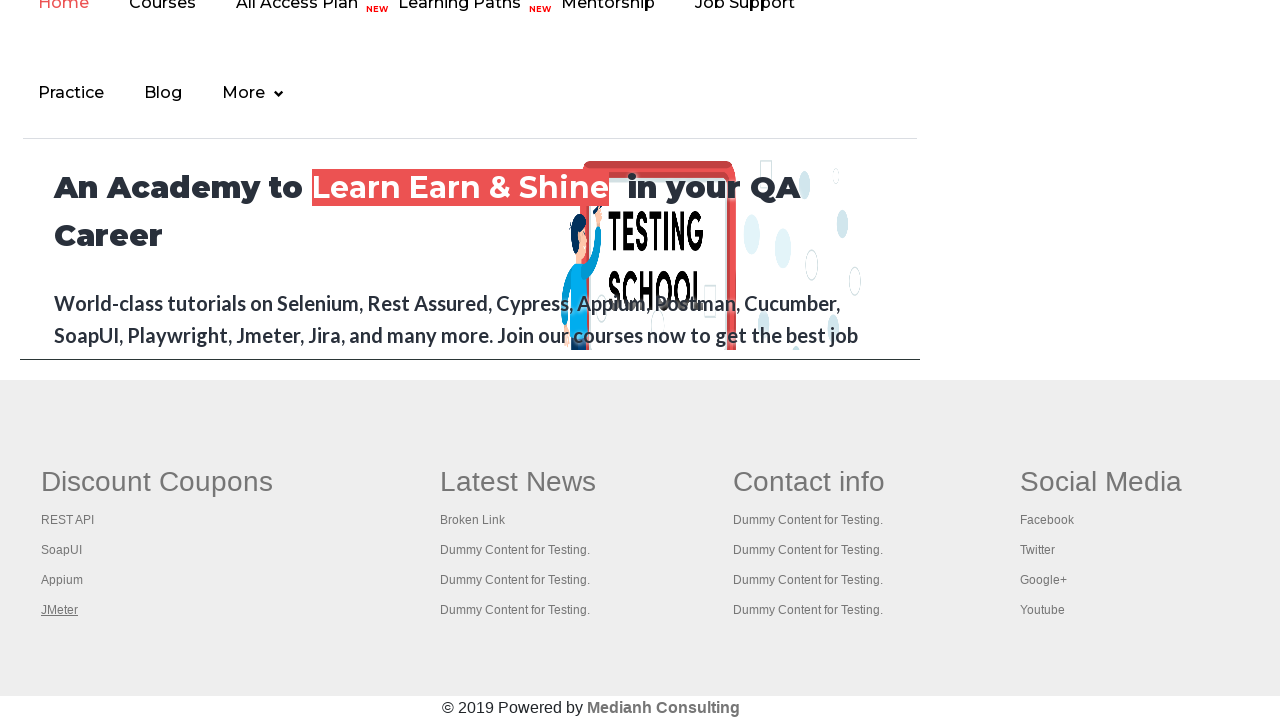

Waited for page to load (domcontentloaded)
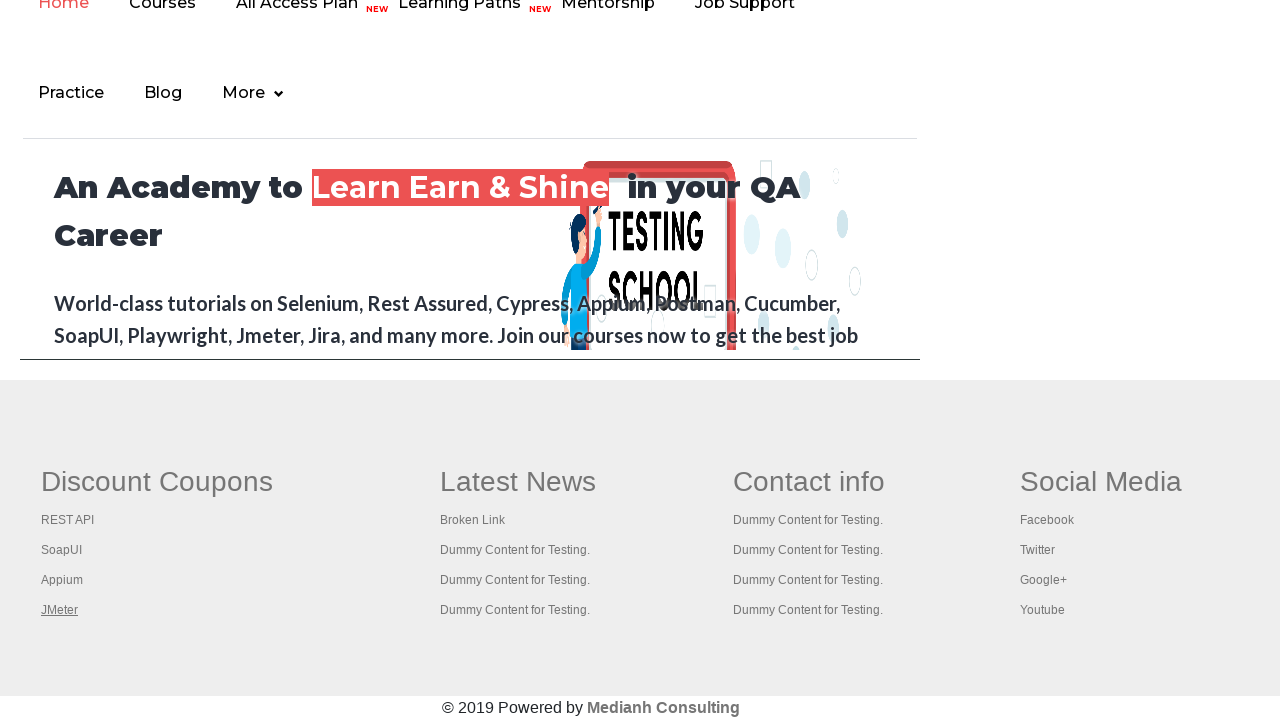

Brought page instance to front
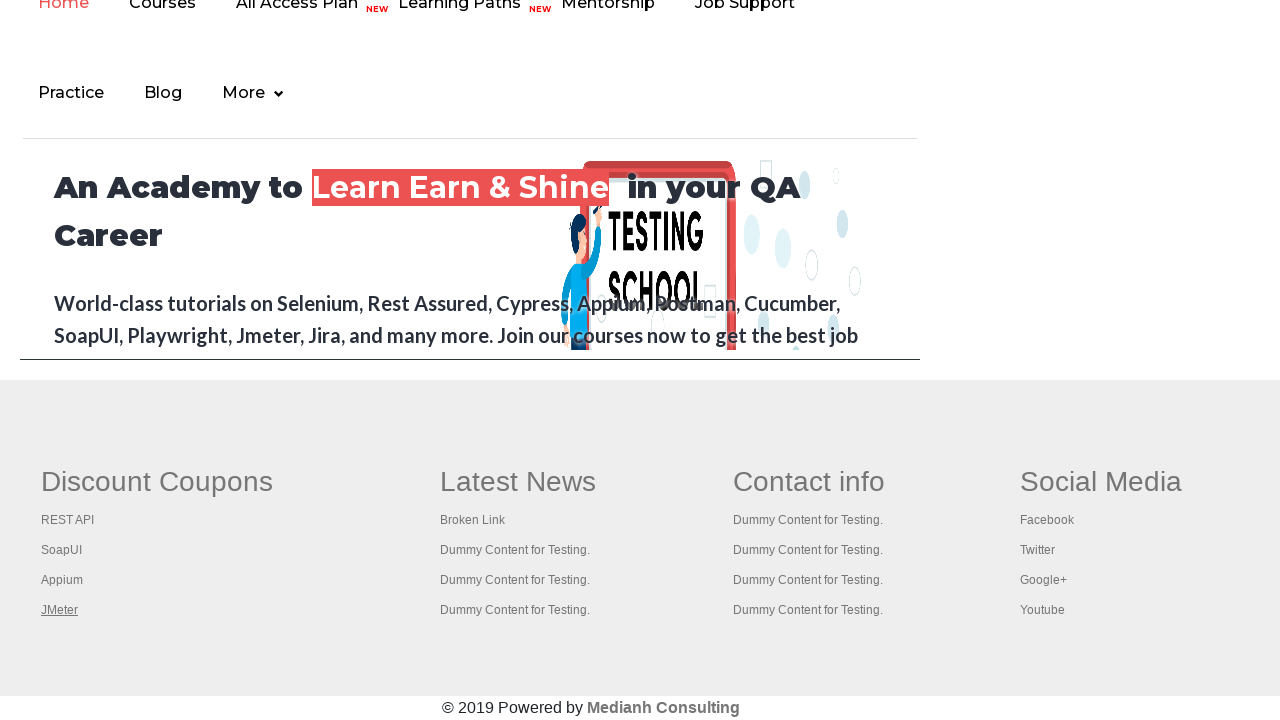

Waited for page to load (domcontentloaded)
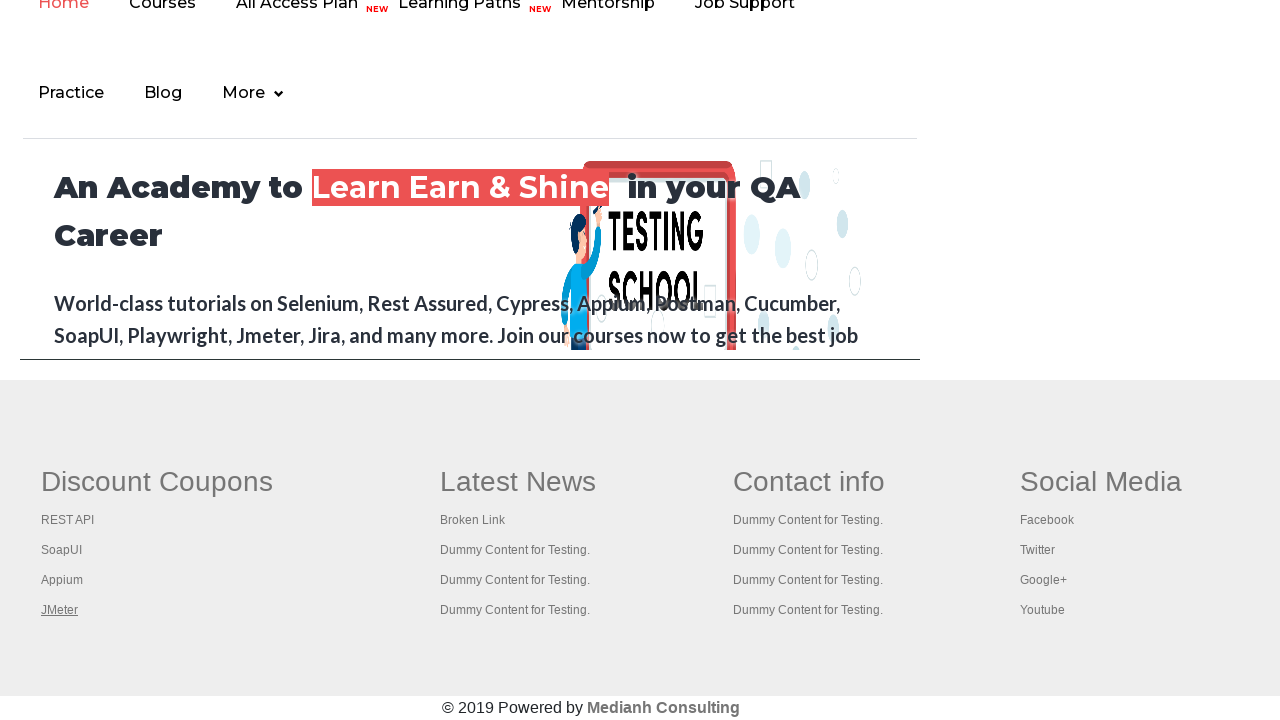

Brought page instance to front
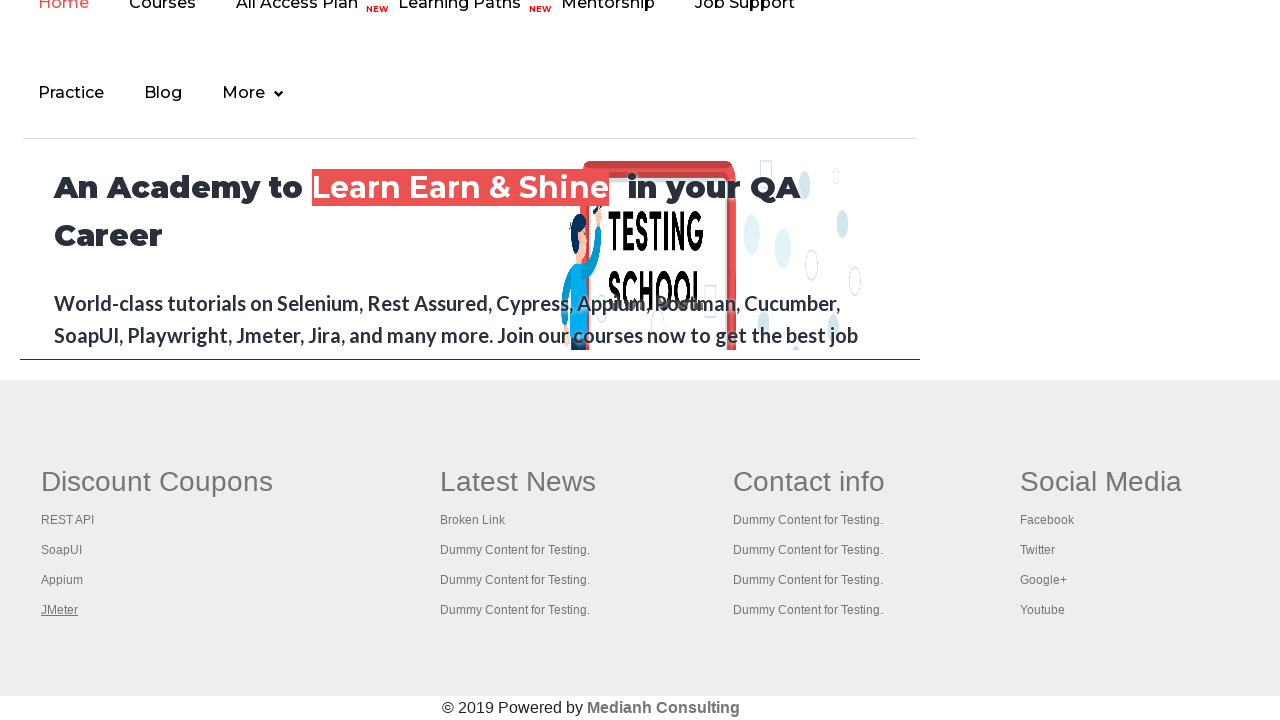

Waited for page to load (domcontentloaded)
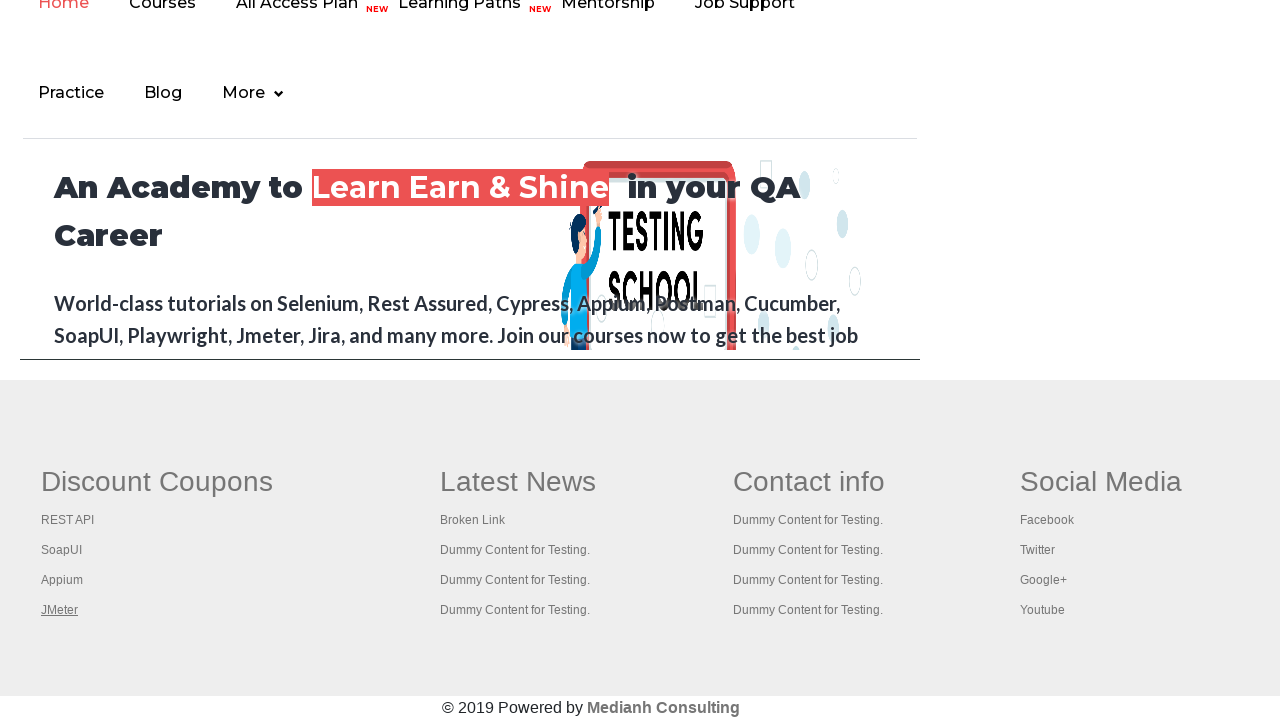

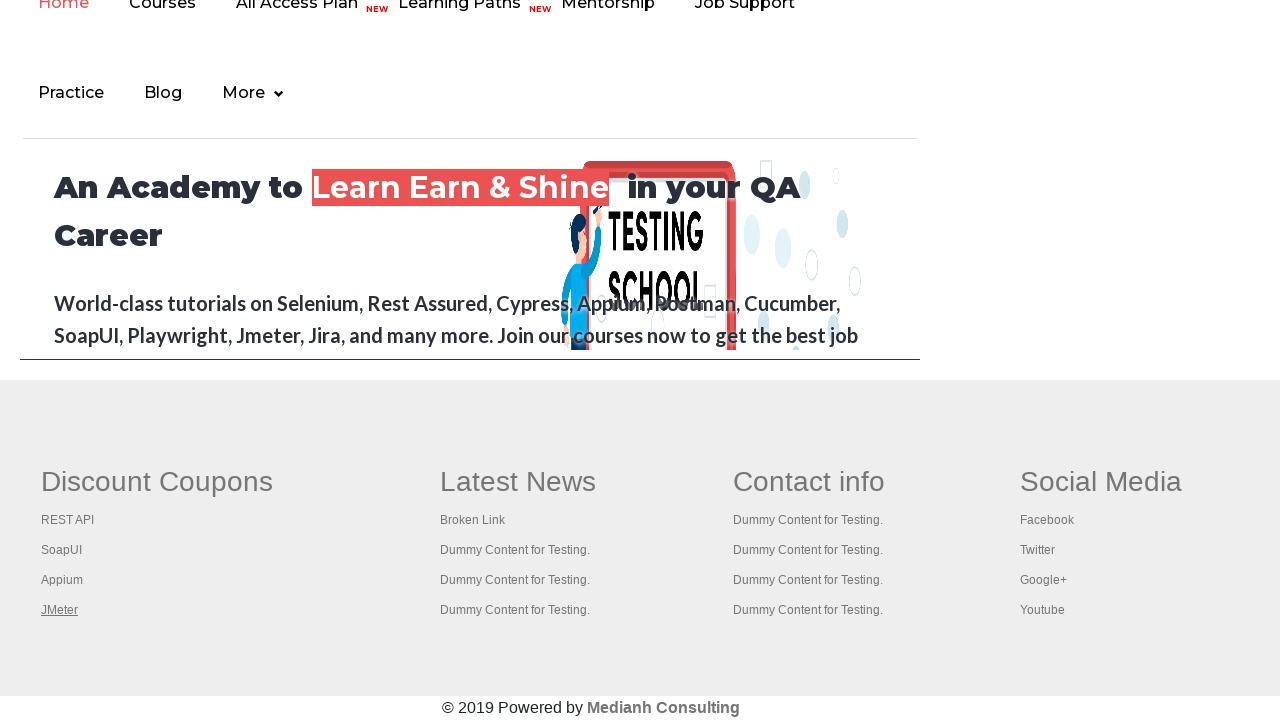